Navigates to the foundit.in job search website homepage and waits for the page to load

Starting URL: https://www.foundit.in/

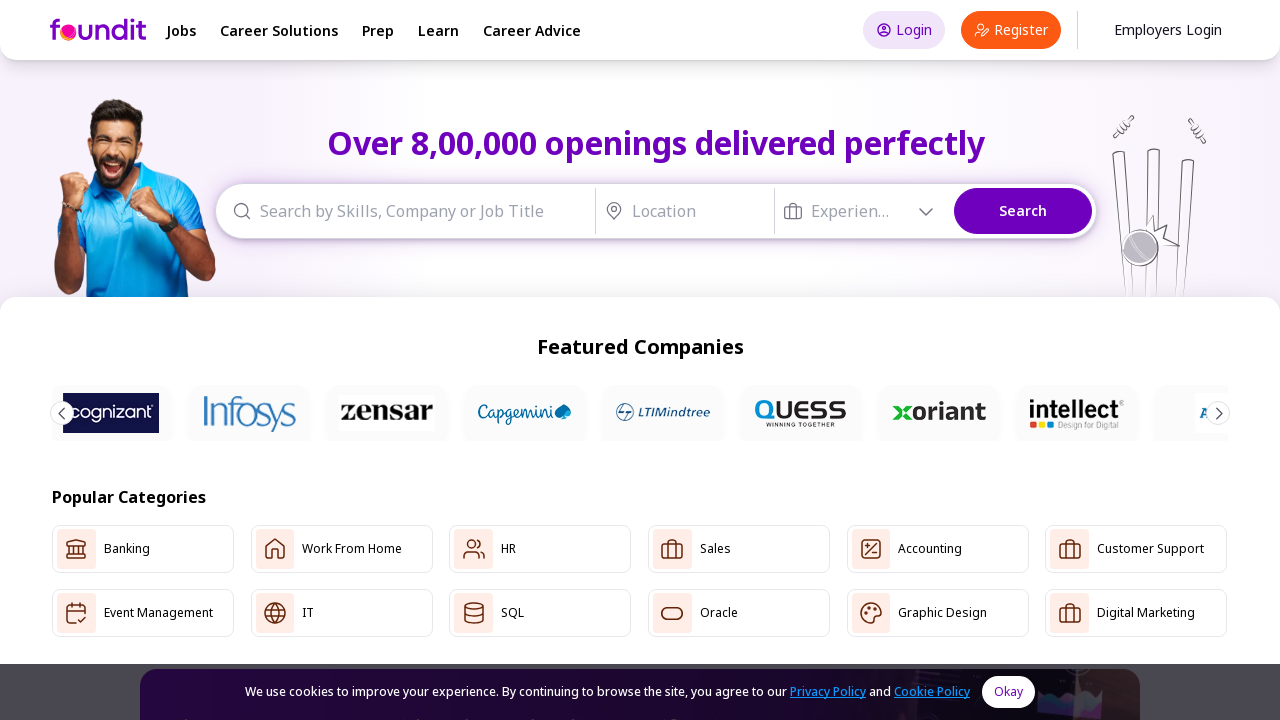

Waited for page to load - DOM content loaded
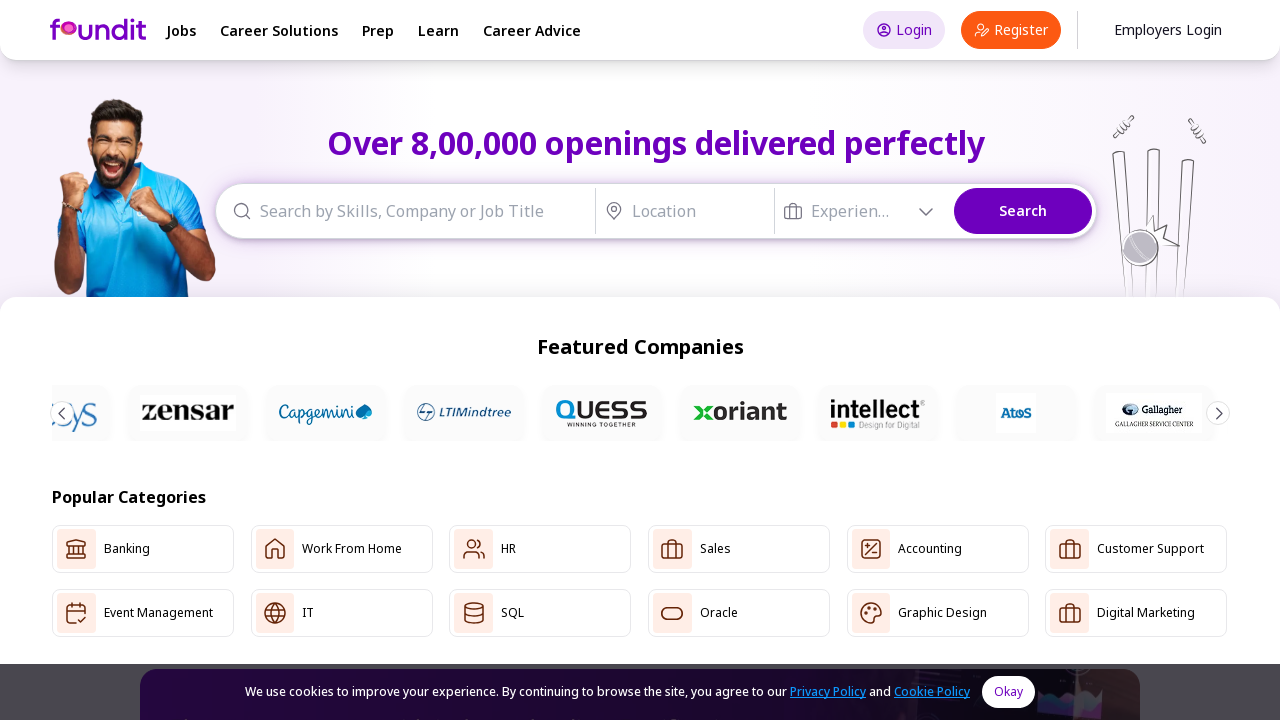

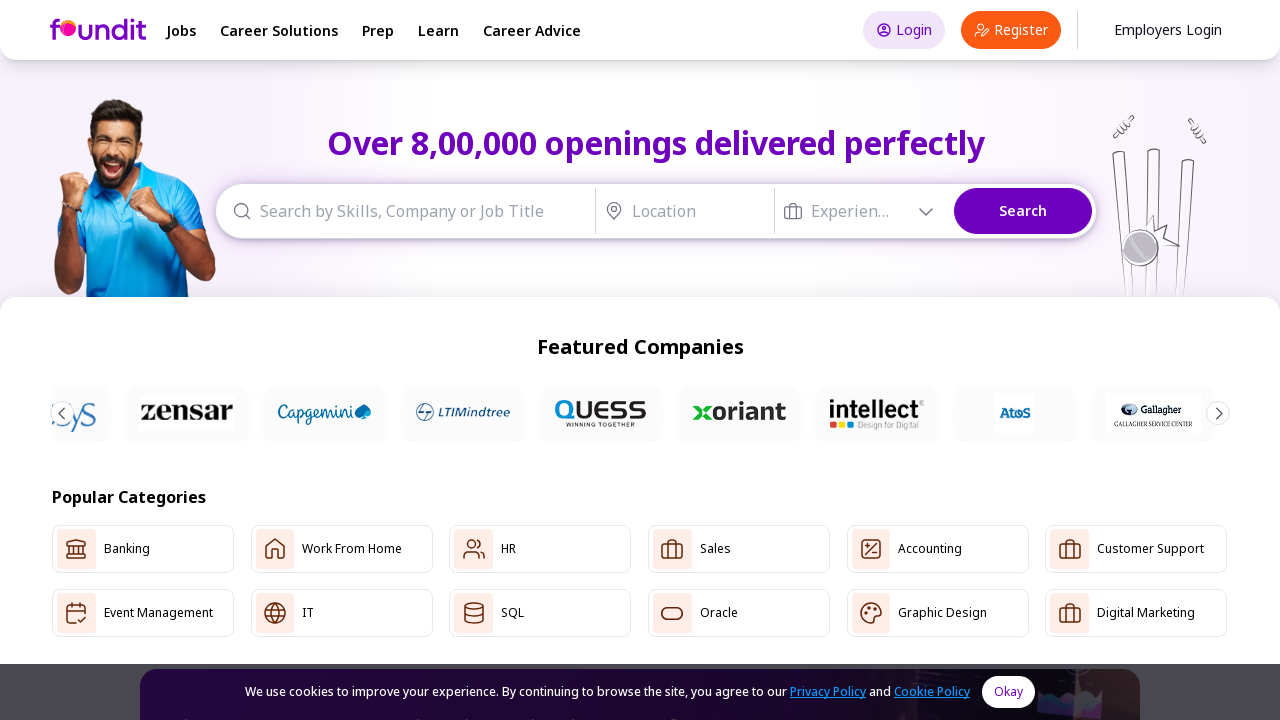